Tests dropdown selection functionality on a practice page by selecting options from multiple dropdown menus (fruits and language) and verifying the selections.

Starting URL: https://letcode.in/dropdowns

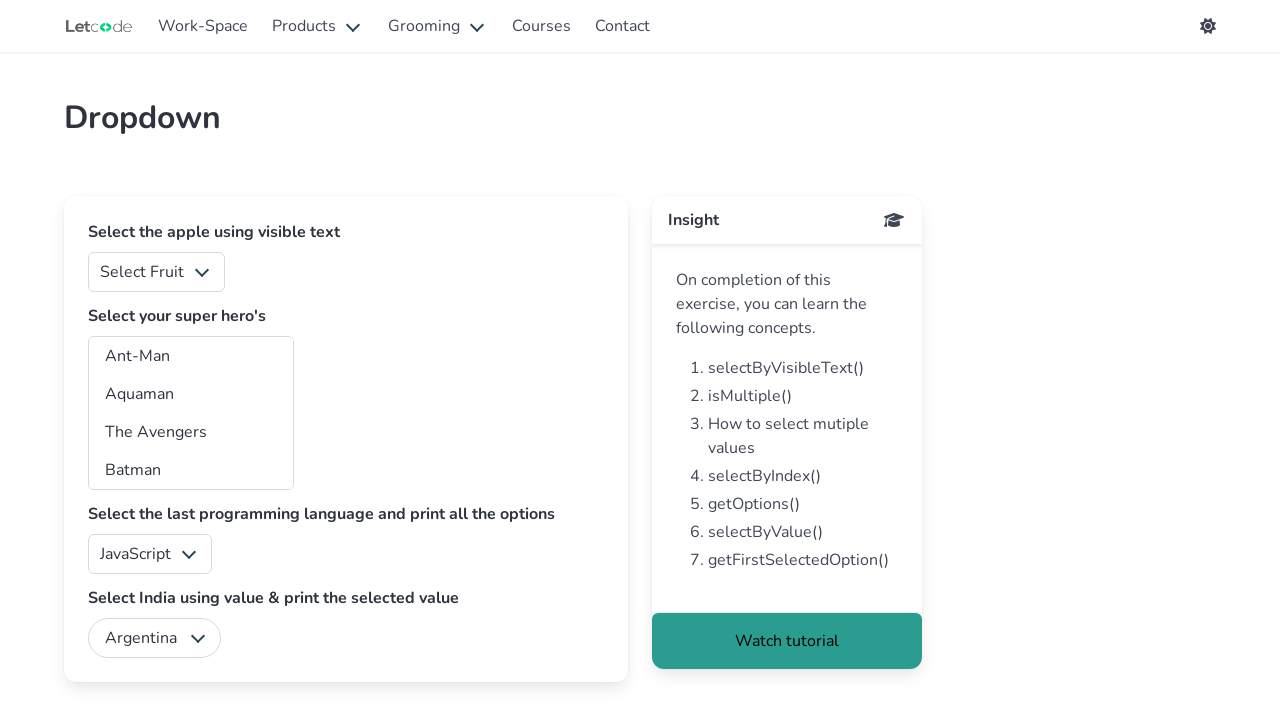

Selected first option (index 0) from fruits dropdown on #fruits
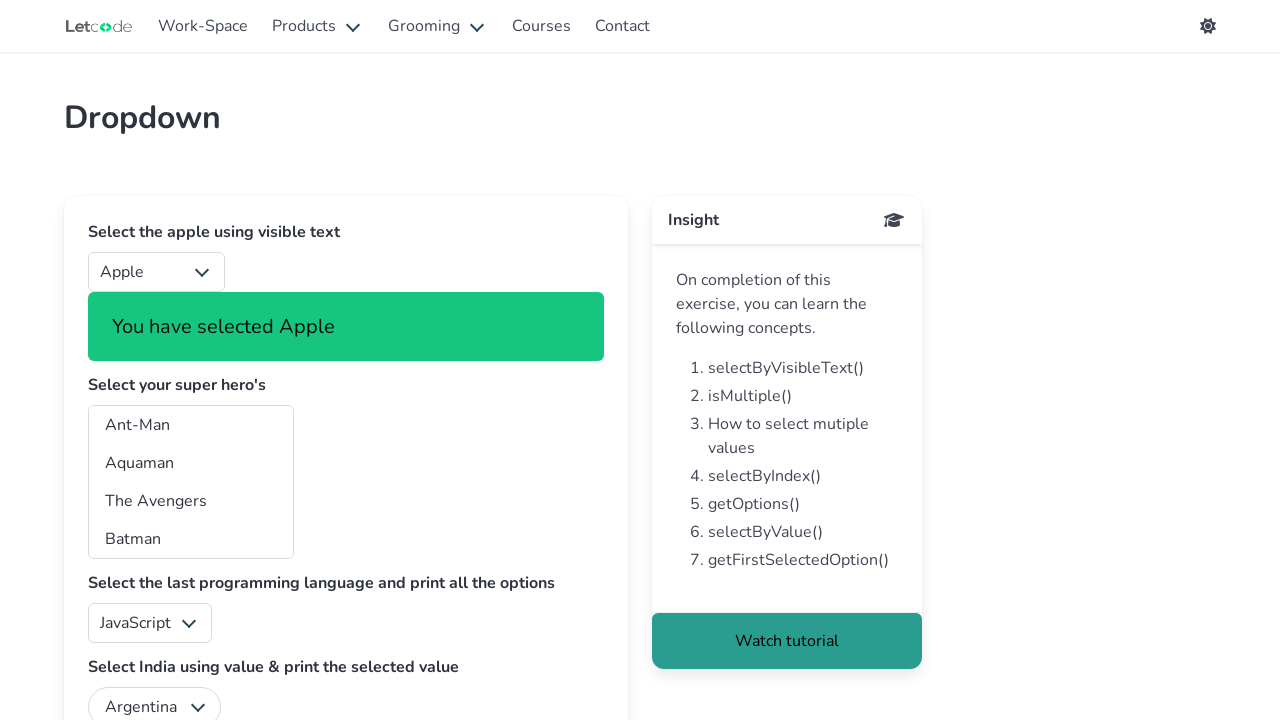

Retrieved success notification: You have selected Apple
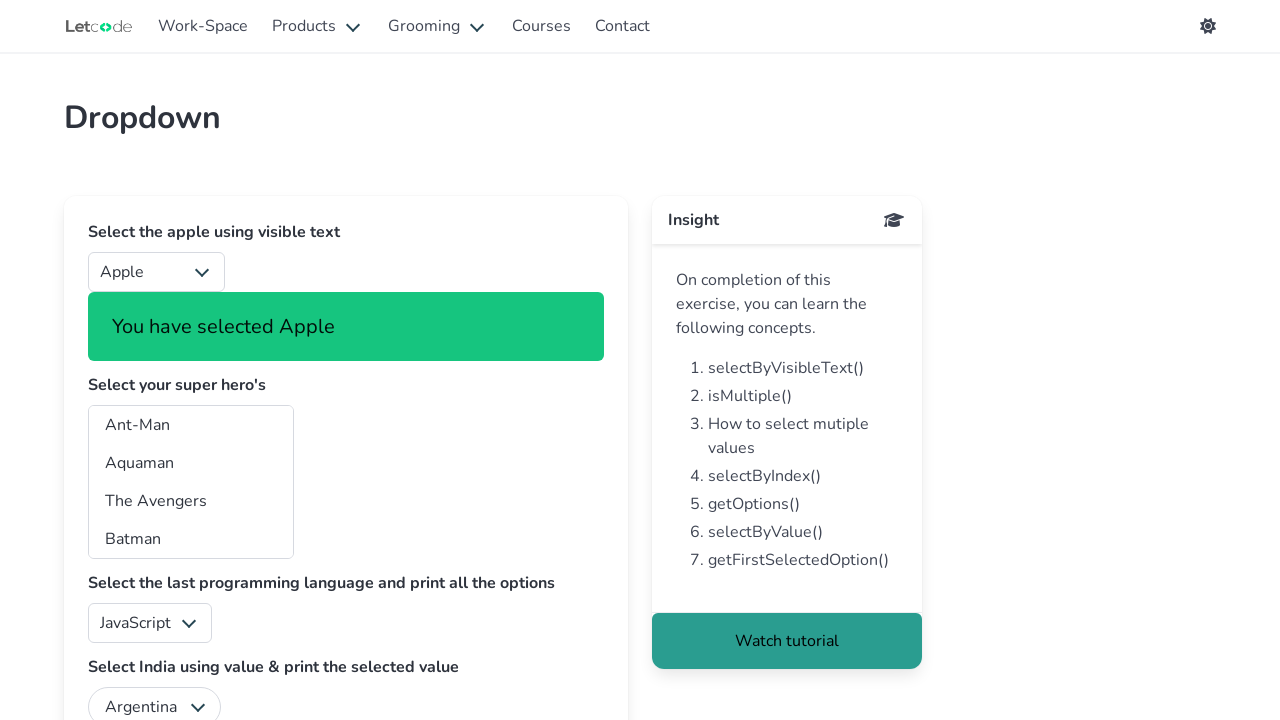

Located language dropdown element
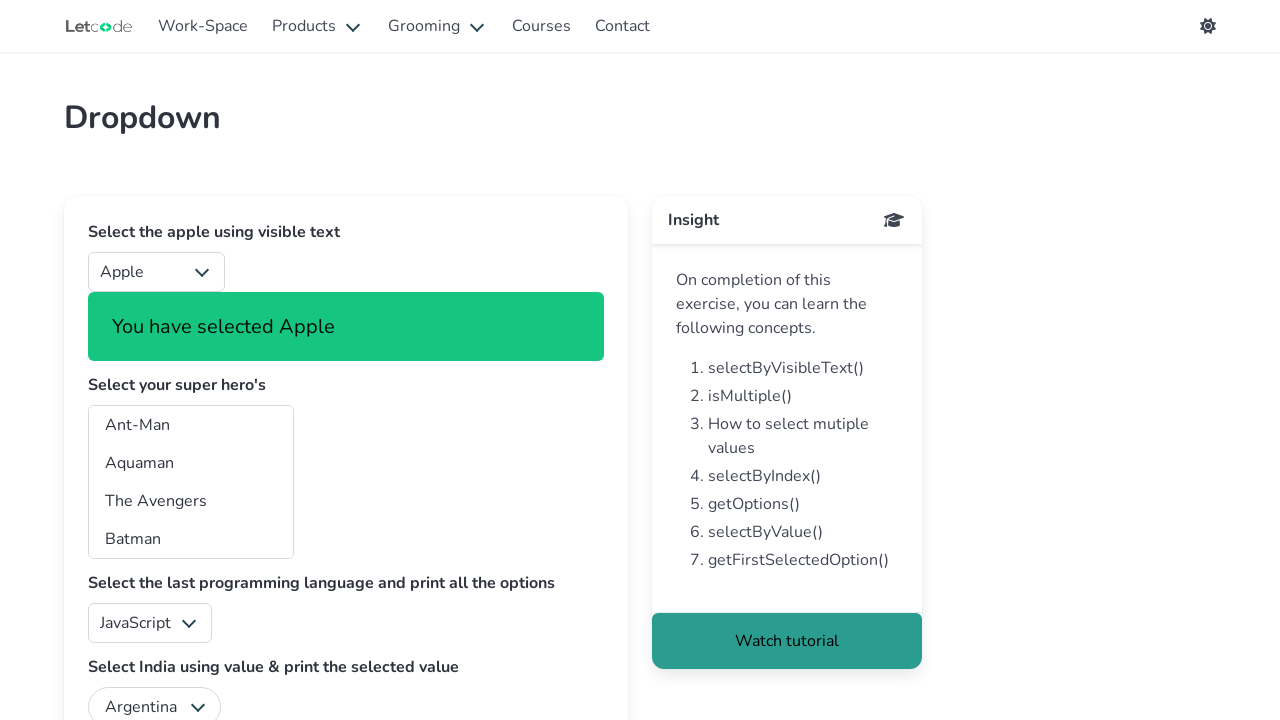

Located all option elements in language dropdown
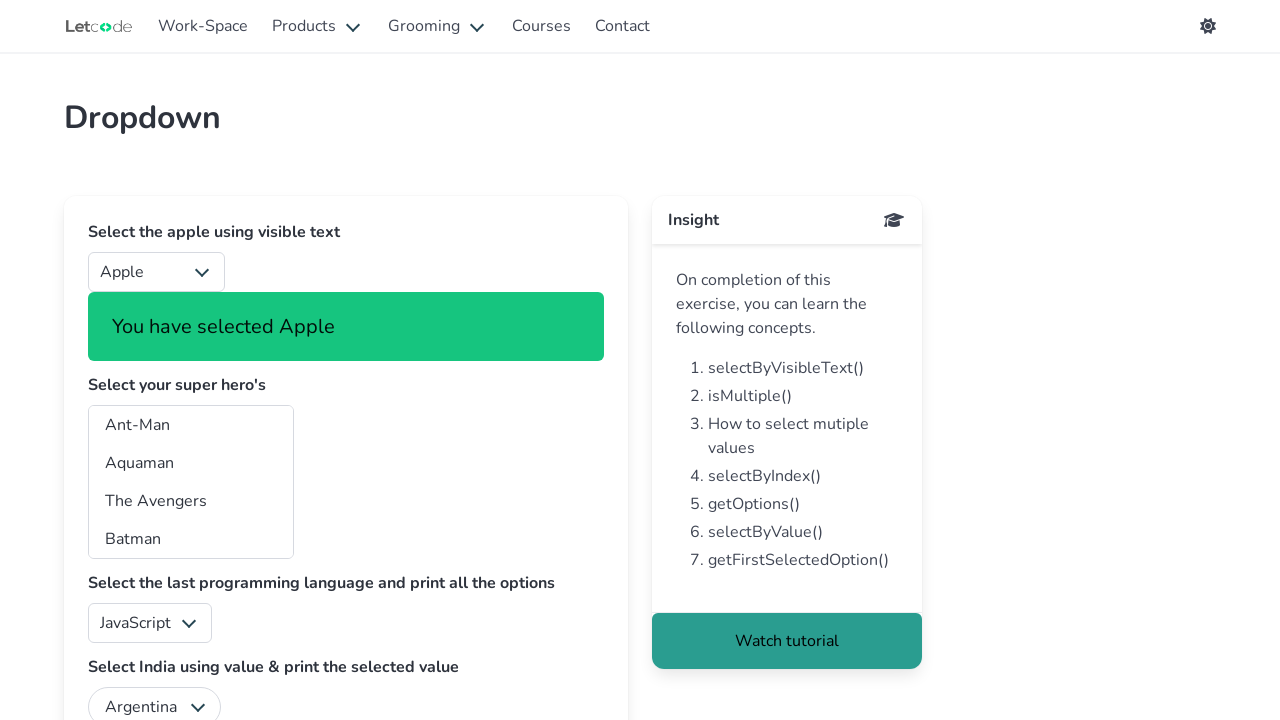

Counted 5 language options in dropdown
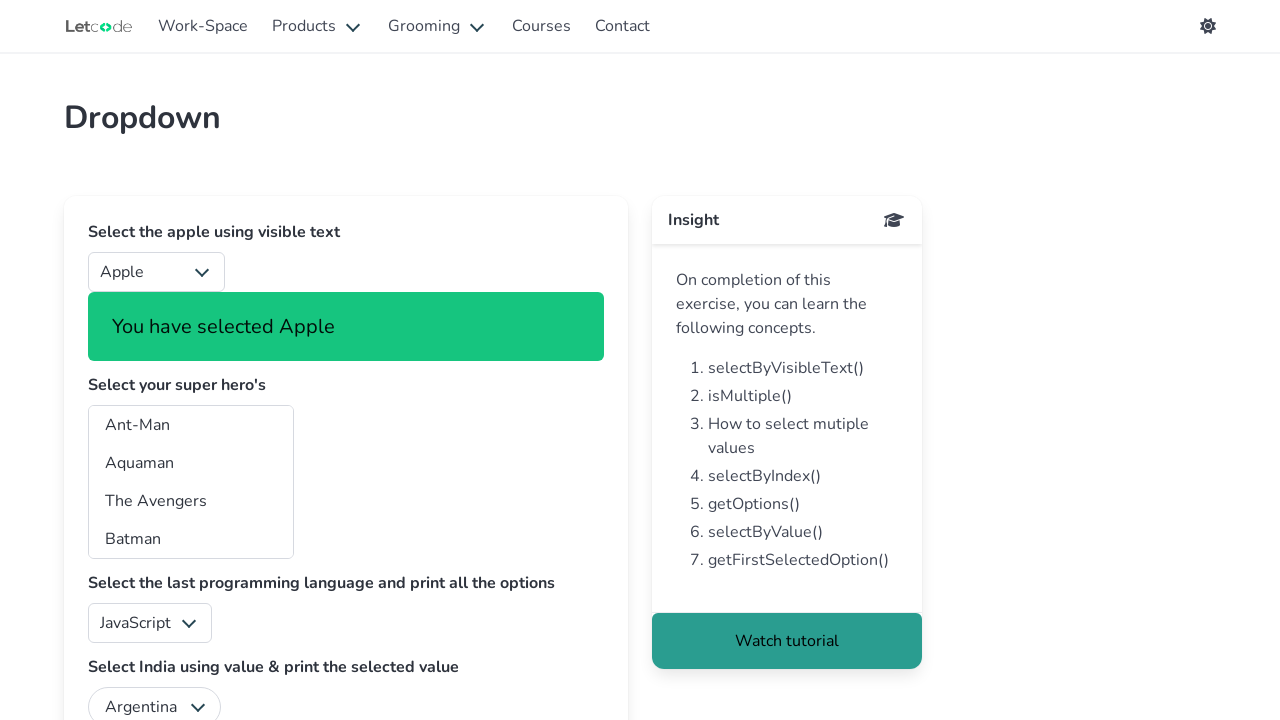

Retrieved all text content from language dropdown: JavaScript
Java
Python
Swift
C#
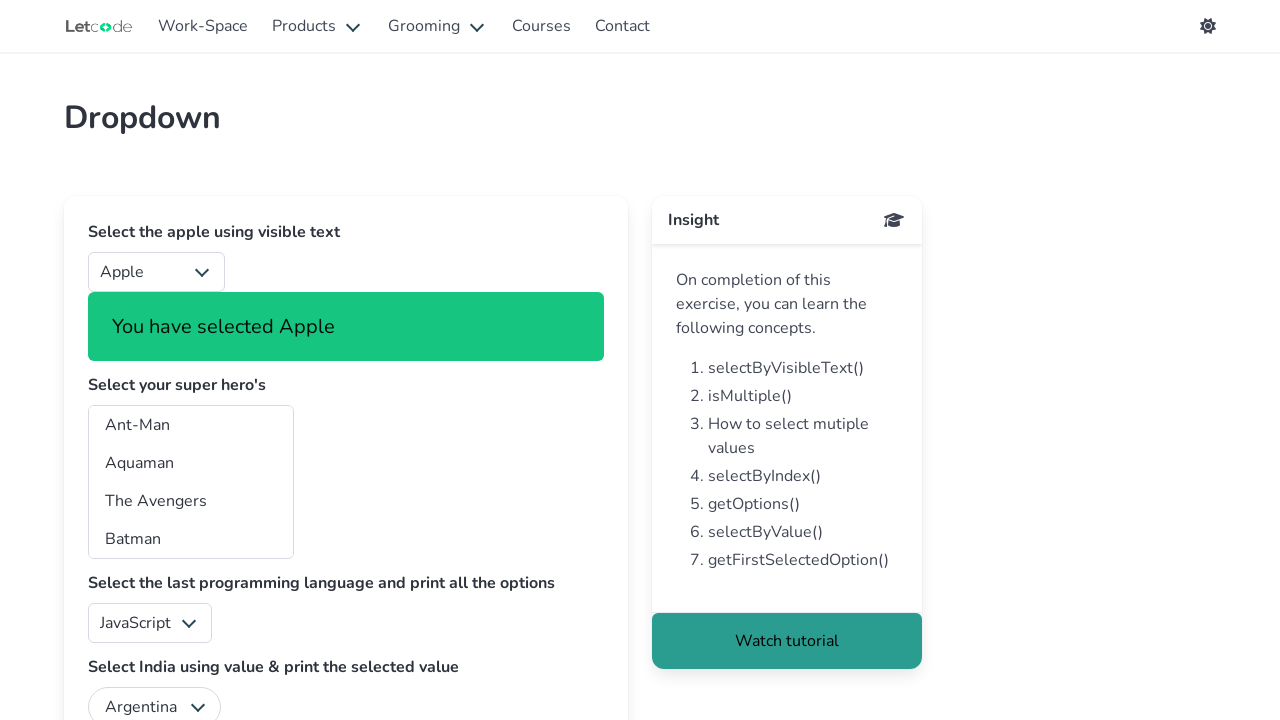

Selected 'Java' option from language dropdown by label on #lang
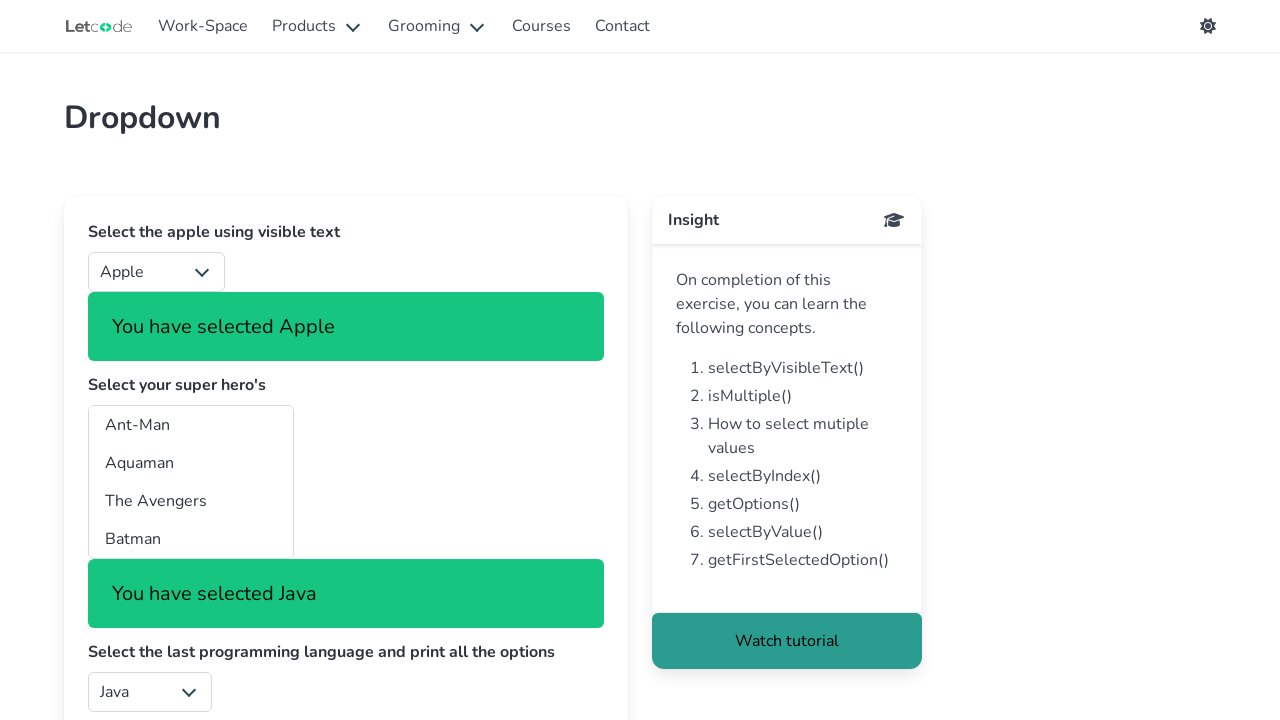

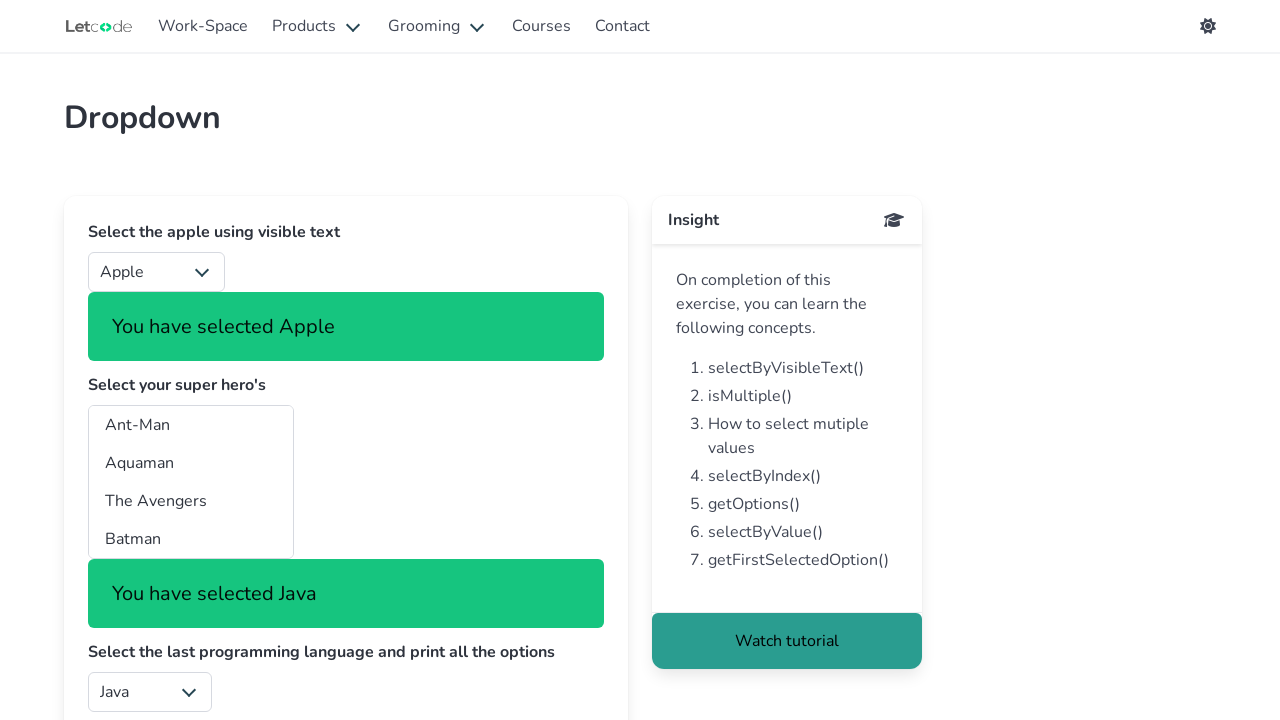